Tests alert and prompt buttons by clicking them and interacting with the resulting dialogs.

Starting URL: https://selectorshub.com/xpath-practice-page/

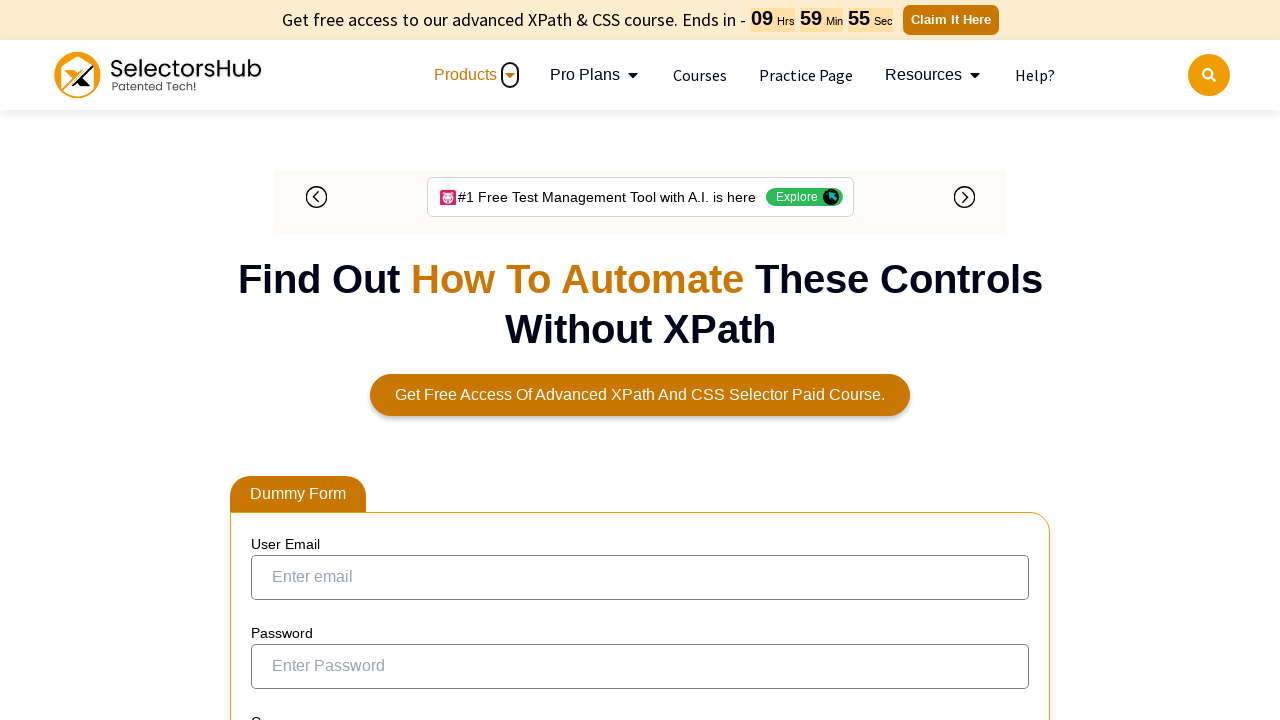

Set up dialog handler to accept alert
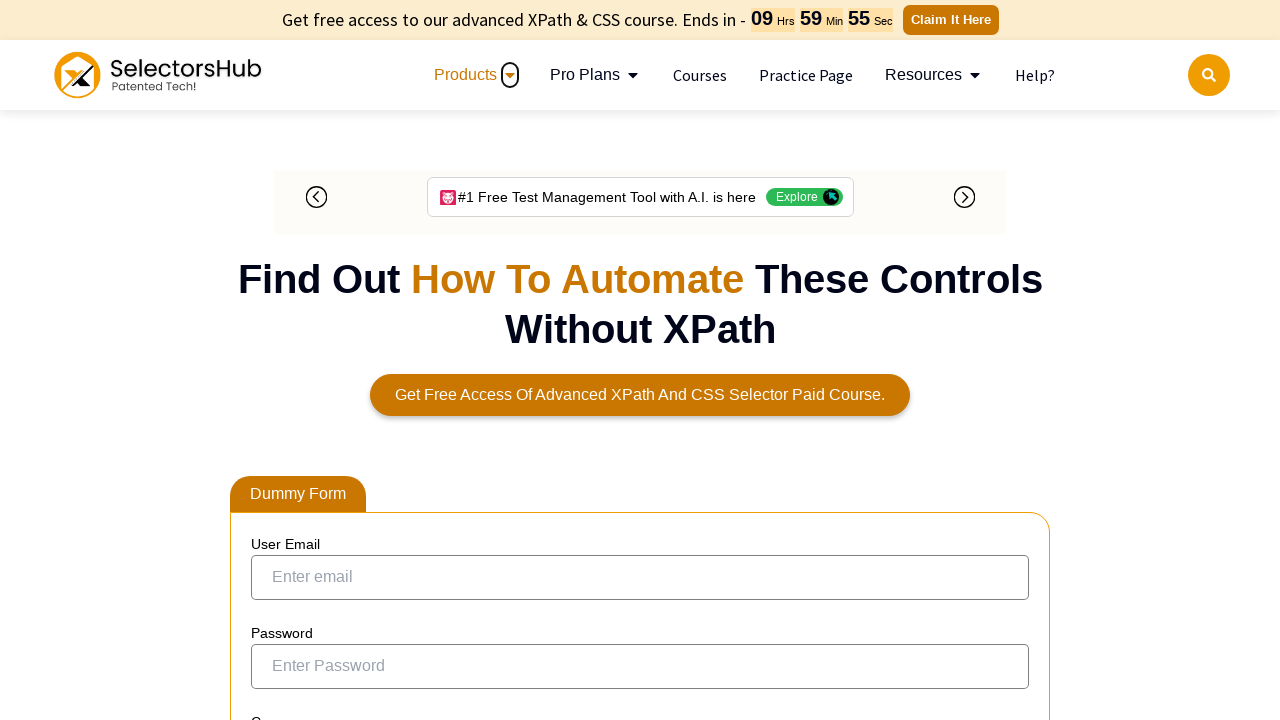

Clicked alert button to open window alert at (360, 361) on button:has-text('Click To Open Window Alert')
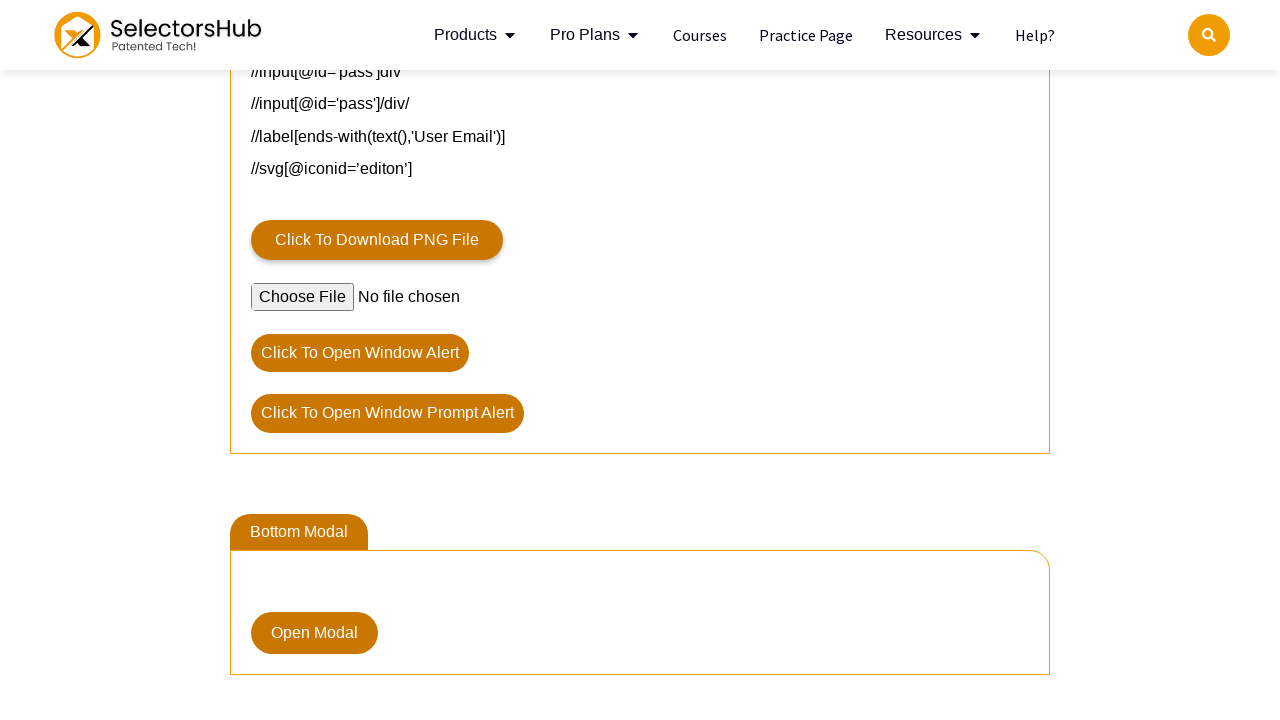

Waited 500ms for dialog to process
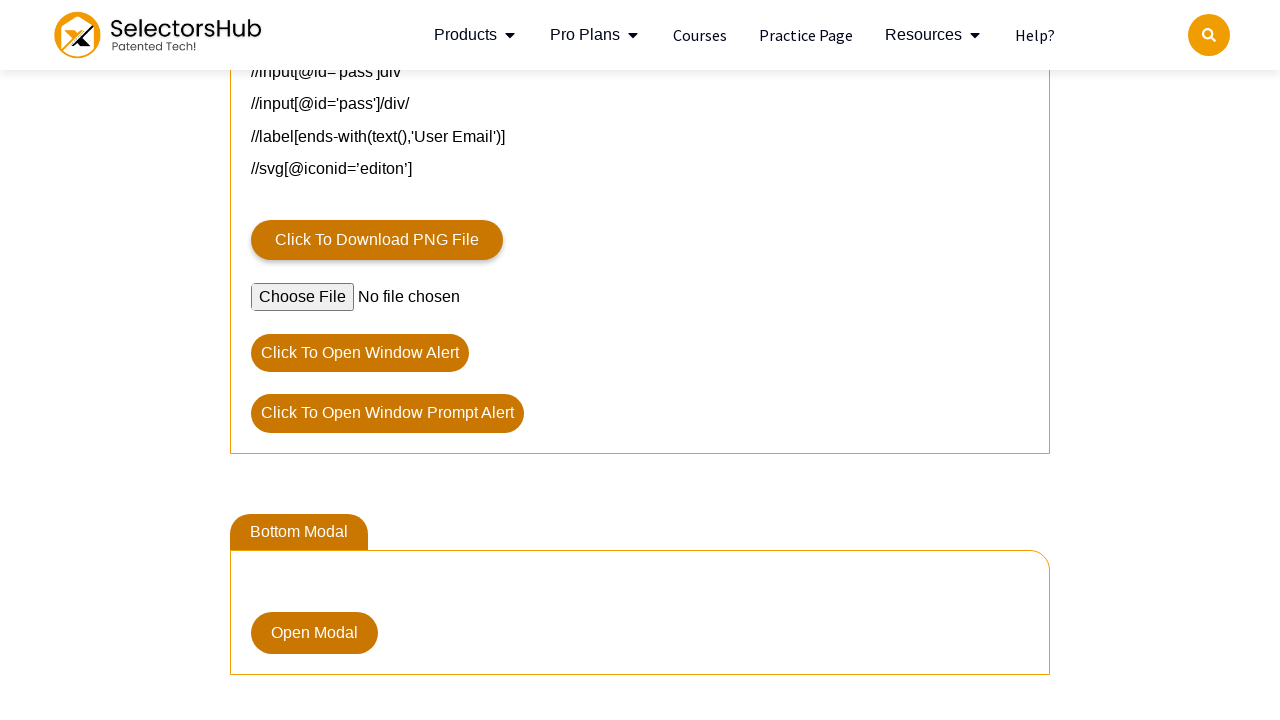

Set up dialog handler to accept prompt with 'Test Input'
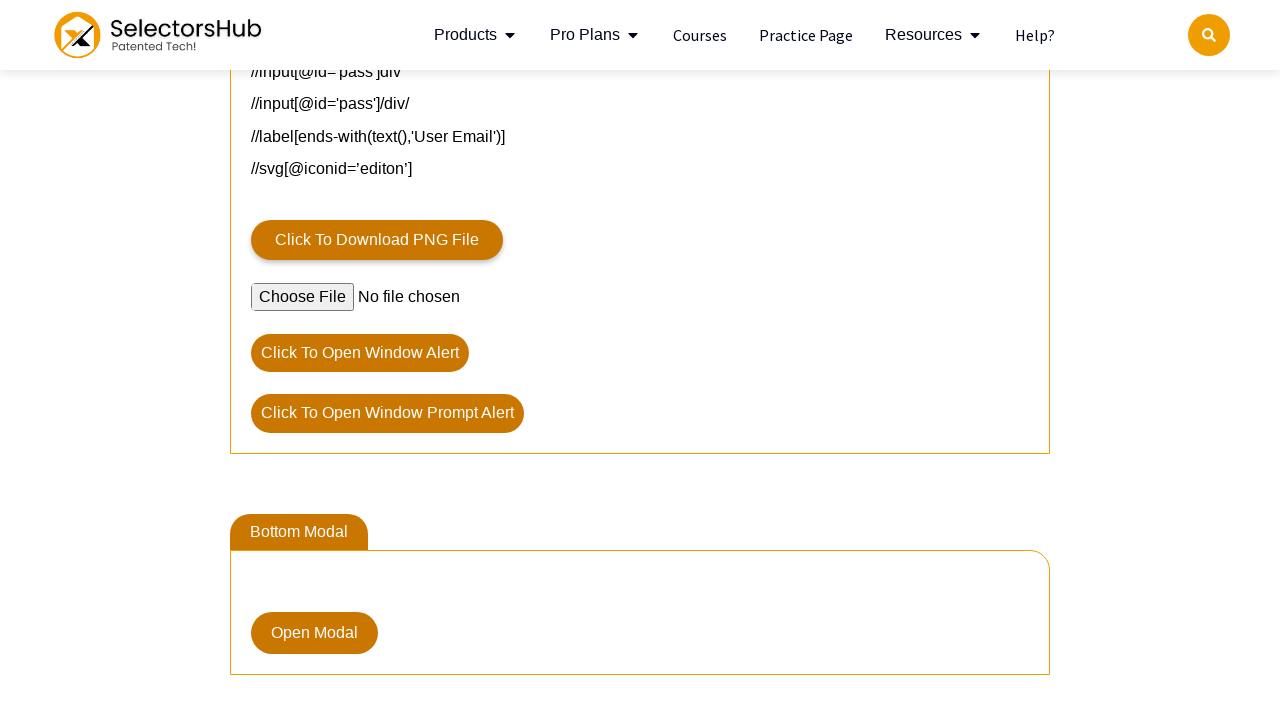

Clicked prompt button to open window prompt alert at (388, 414) on button:has-text('Click To Open Window Prompt Alert')
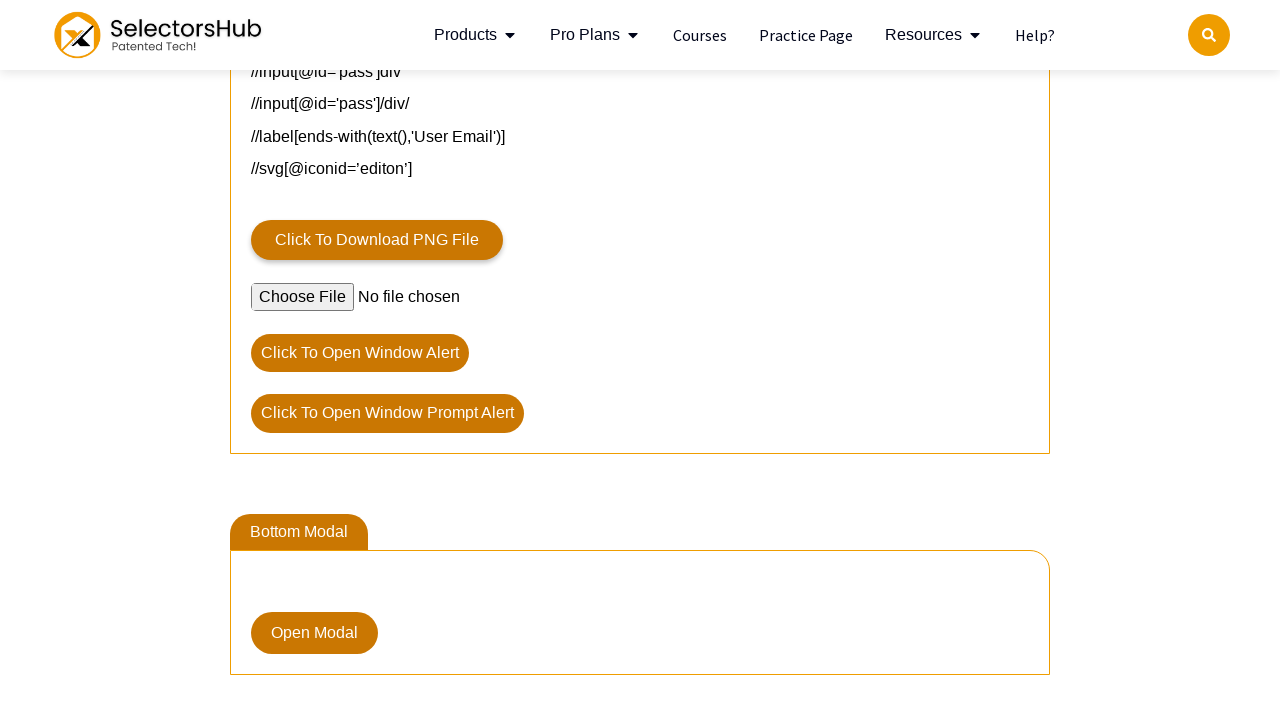

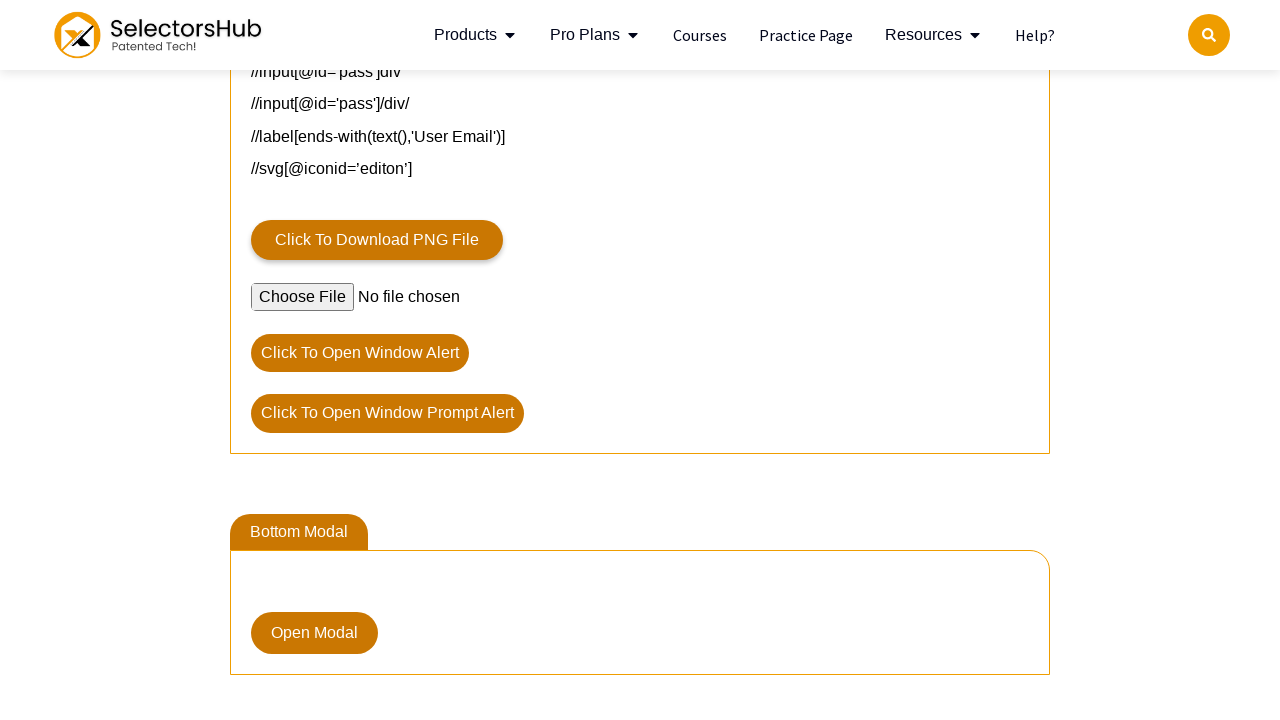